Tests element highlighting functionality by navigating to a page with many elements, locating a specific element by ID, and applying a temporary red dashed border style to visually highlight it using JavaScript execution.

Starting URL: http://the-internet.herokuapp.com/large

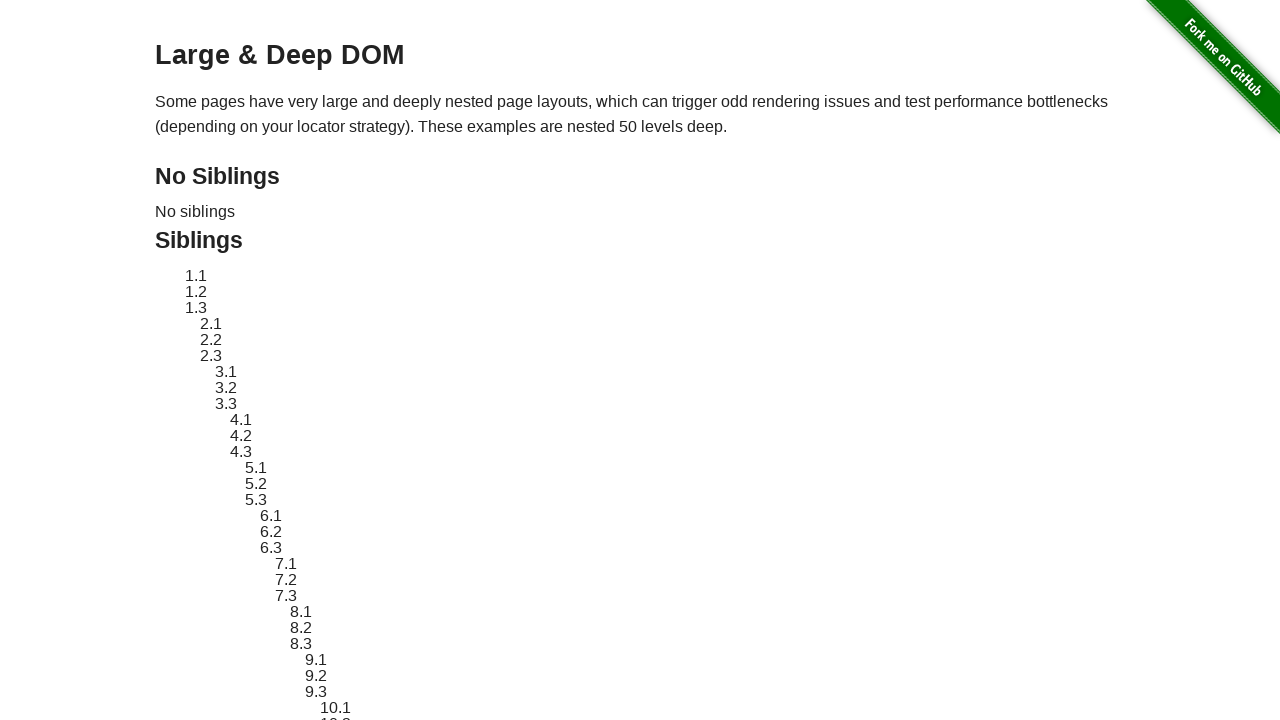

Located target element with ID 'sibling-2.3'
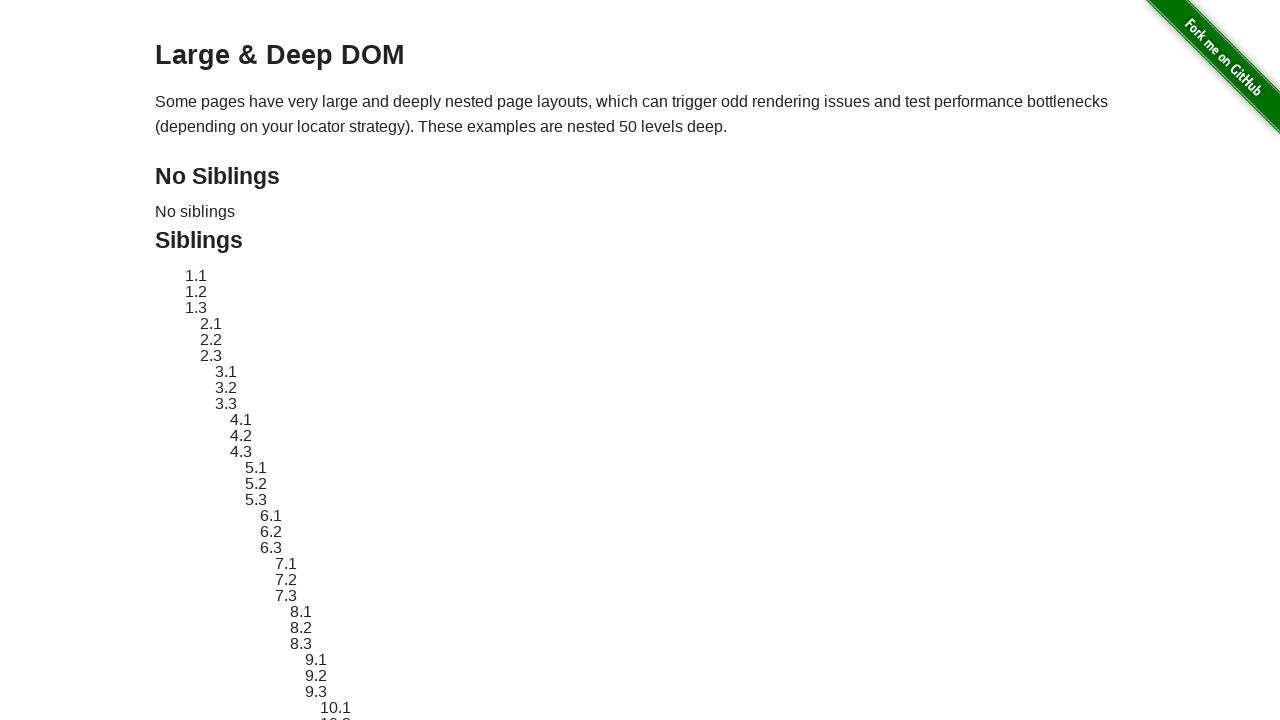

Target element became visible
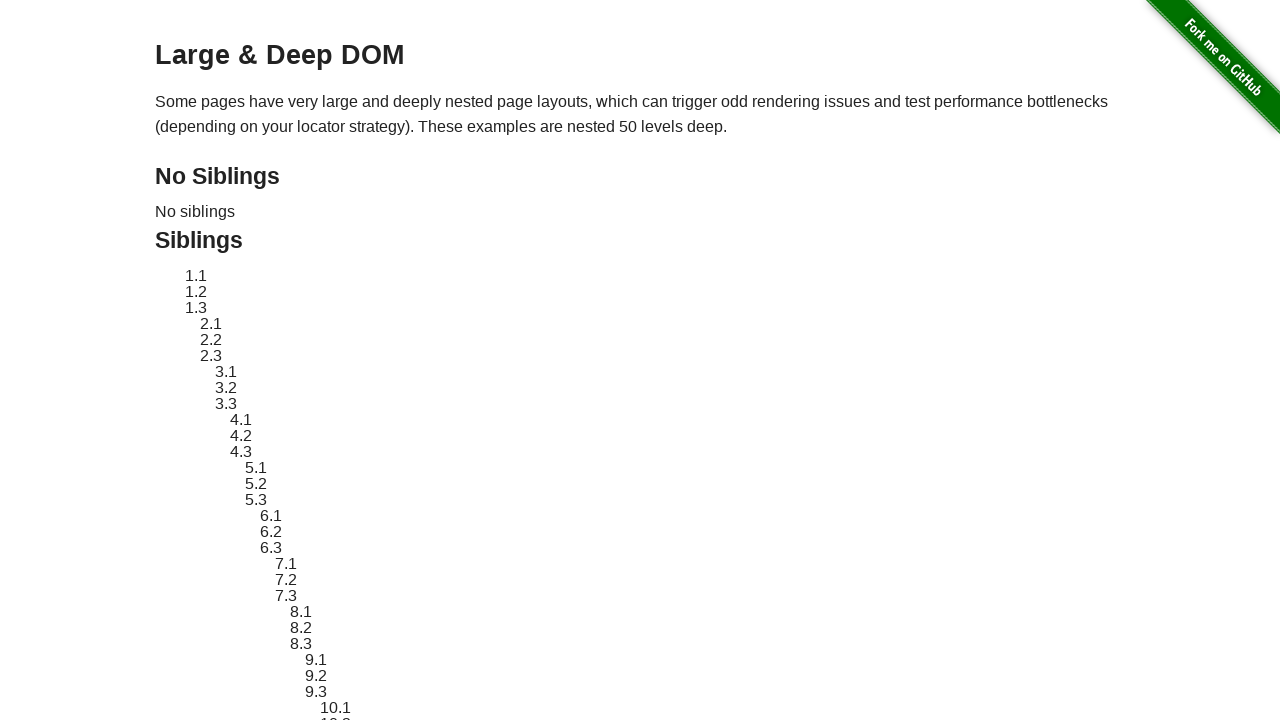

Stored original style attribute of target element
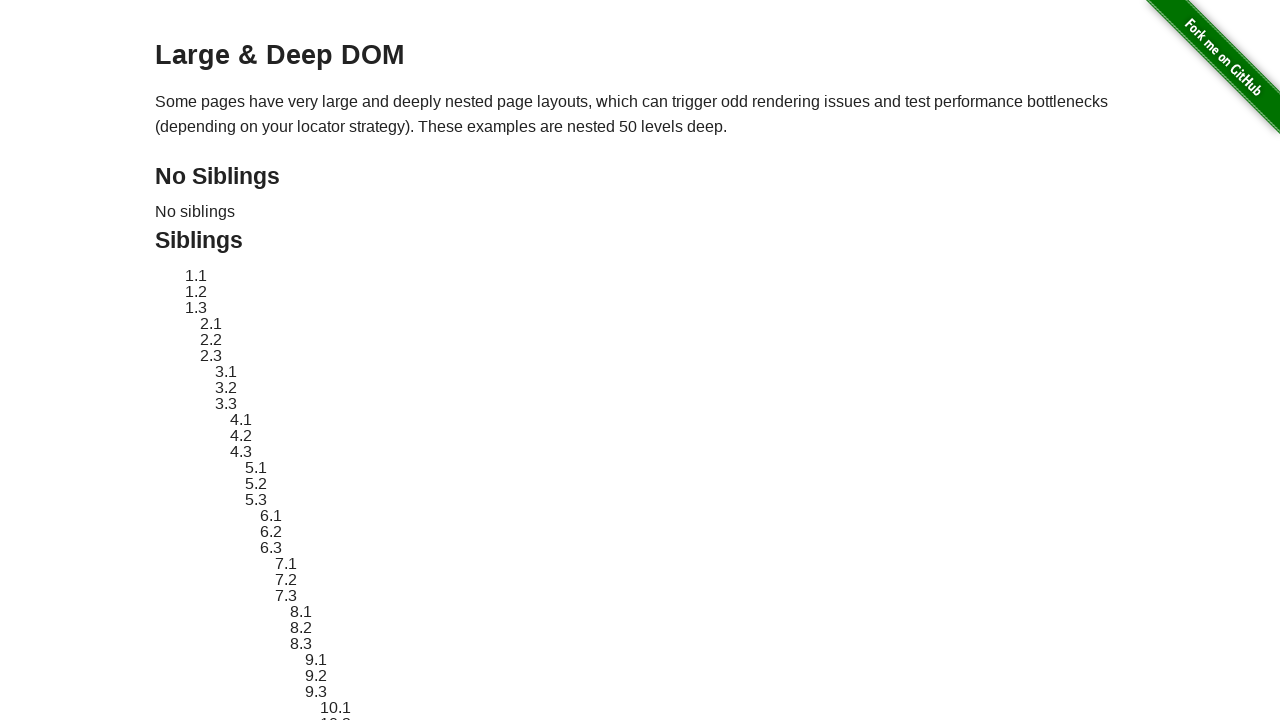

Applied red dashed border highlight to target element
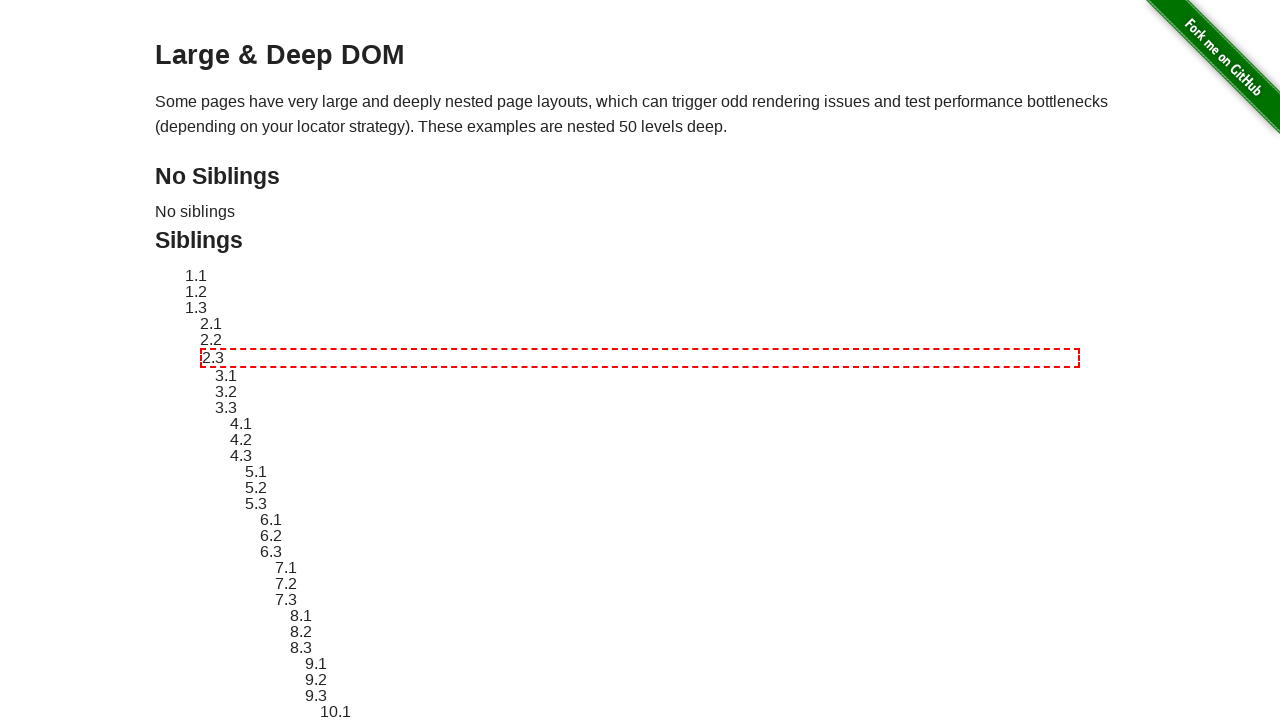

Waited 3 seconds to display the highlight
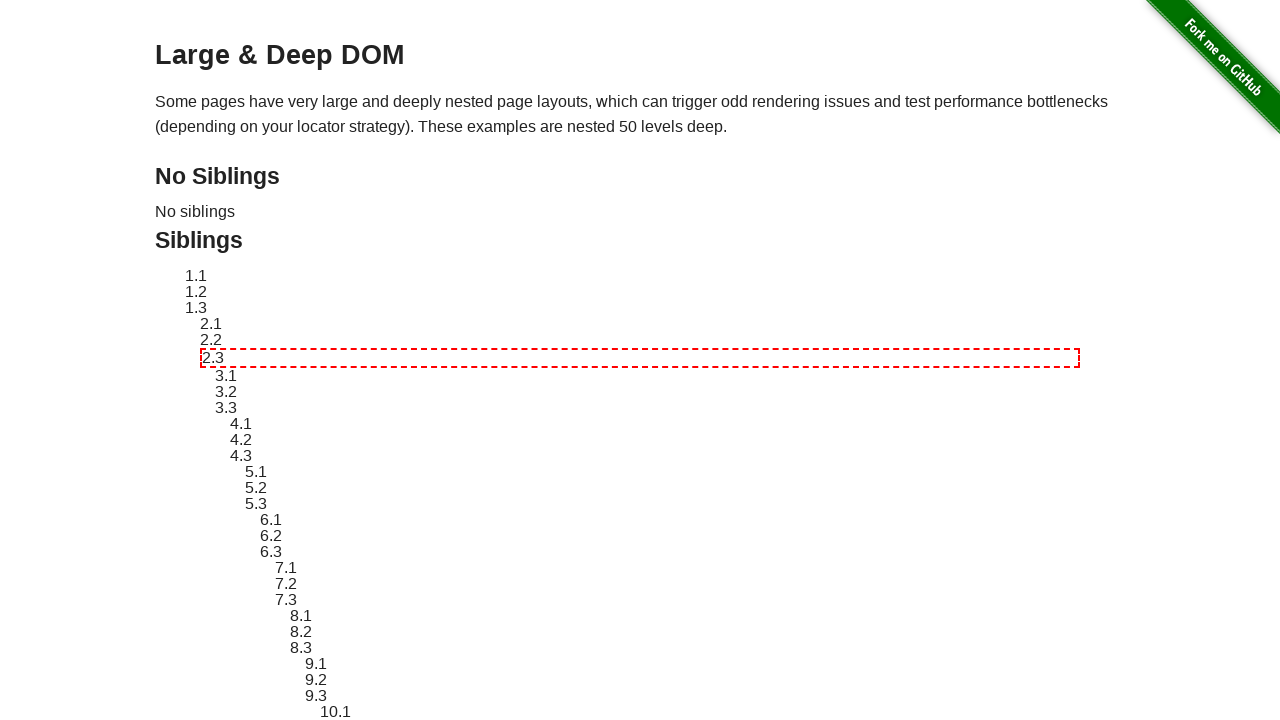

Reverted target element to original style
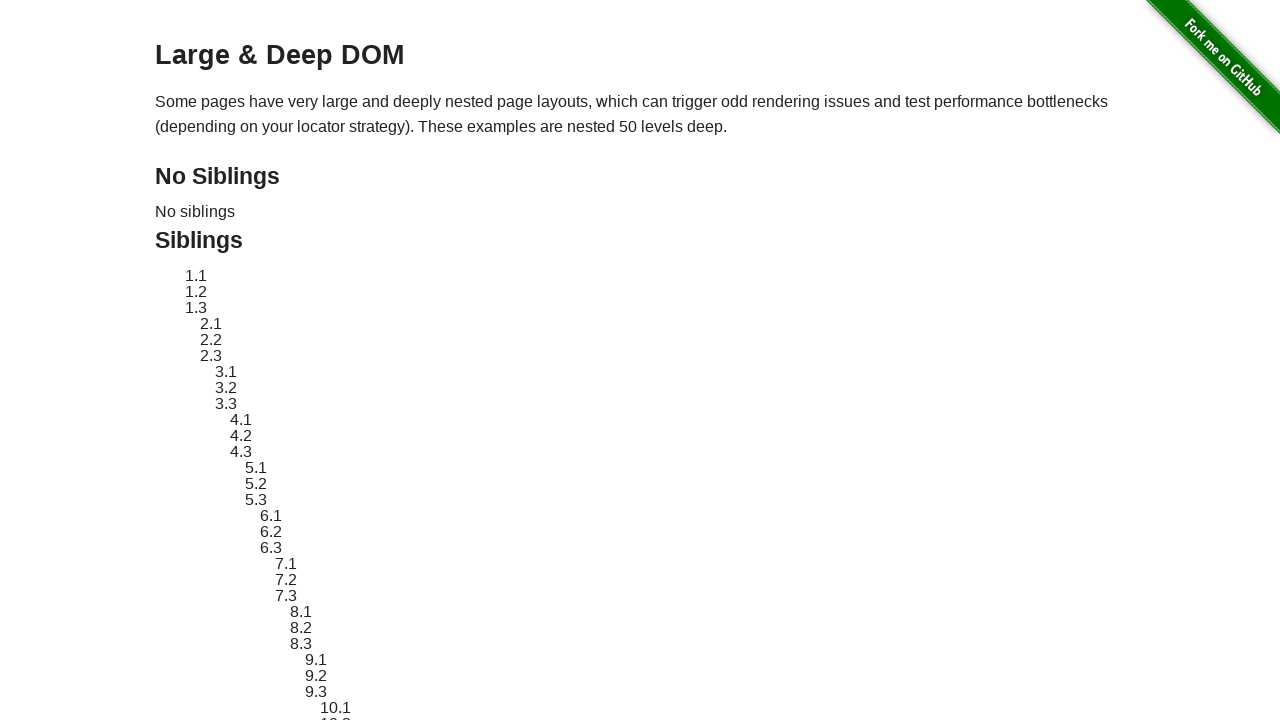

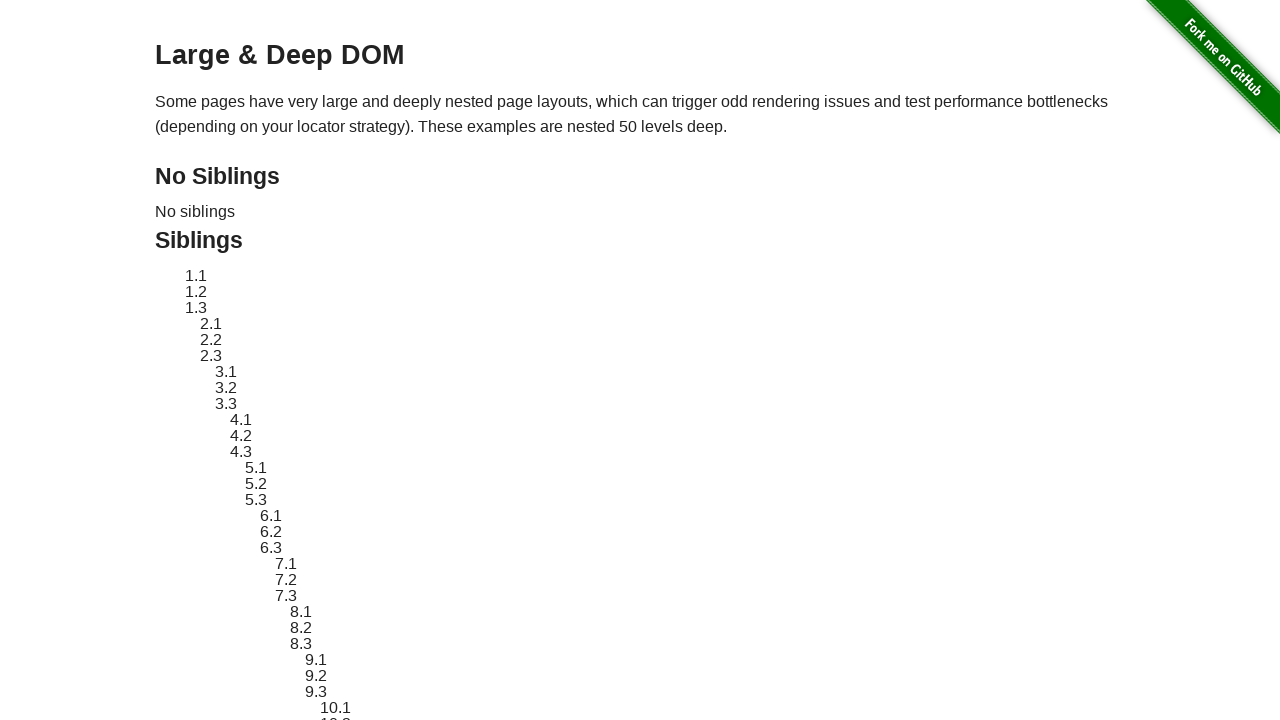